Tests dynamic loading by clicking Start button and waiting for content to appear

Starting URL: http://the-internet.herokuapp.com/dynamic_loading/1

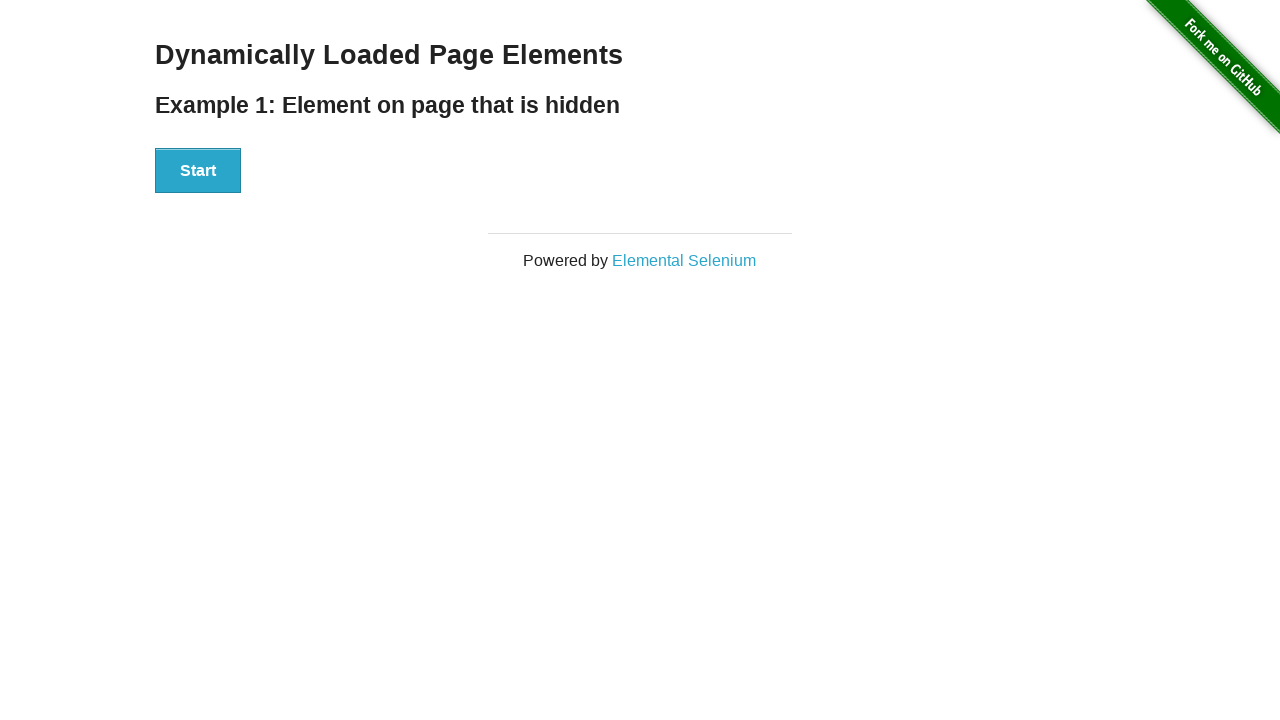

Clicked Start button to trigger dynamic loading at (198, 171) on text=Start
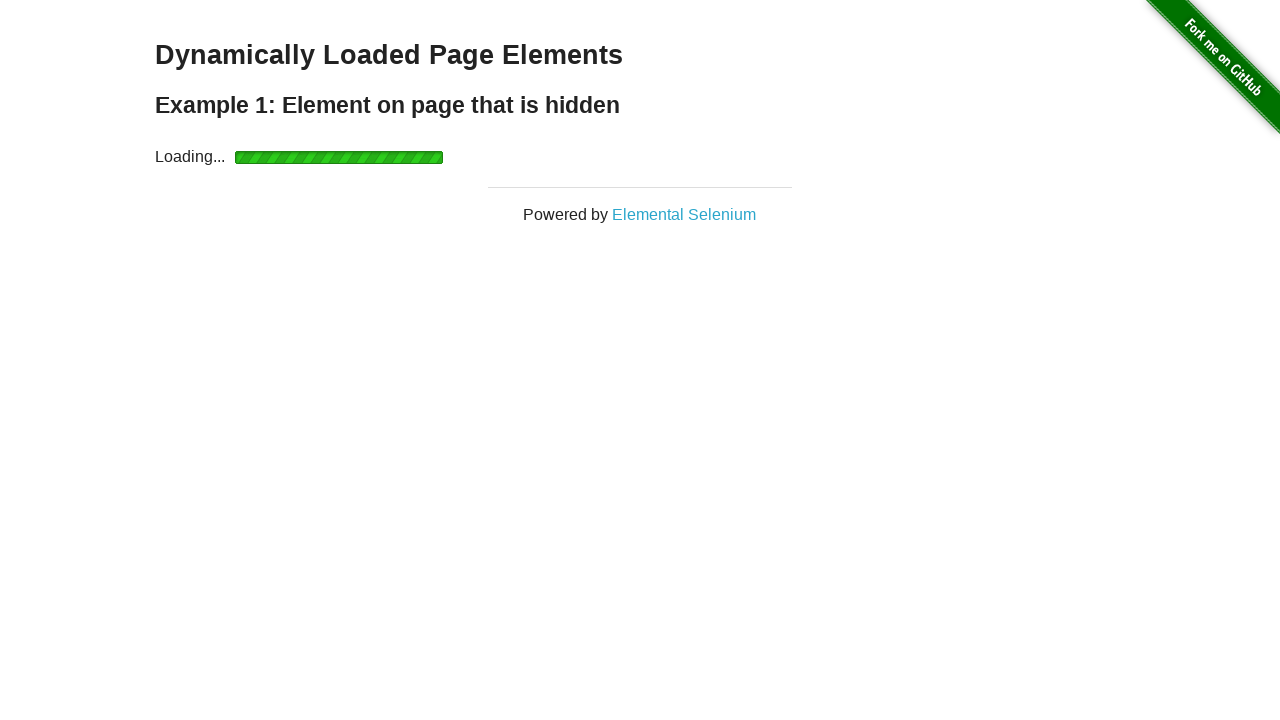

Dynamically loaded content appeared - finish message is now visible
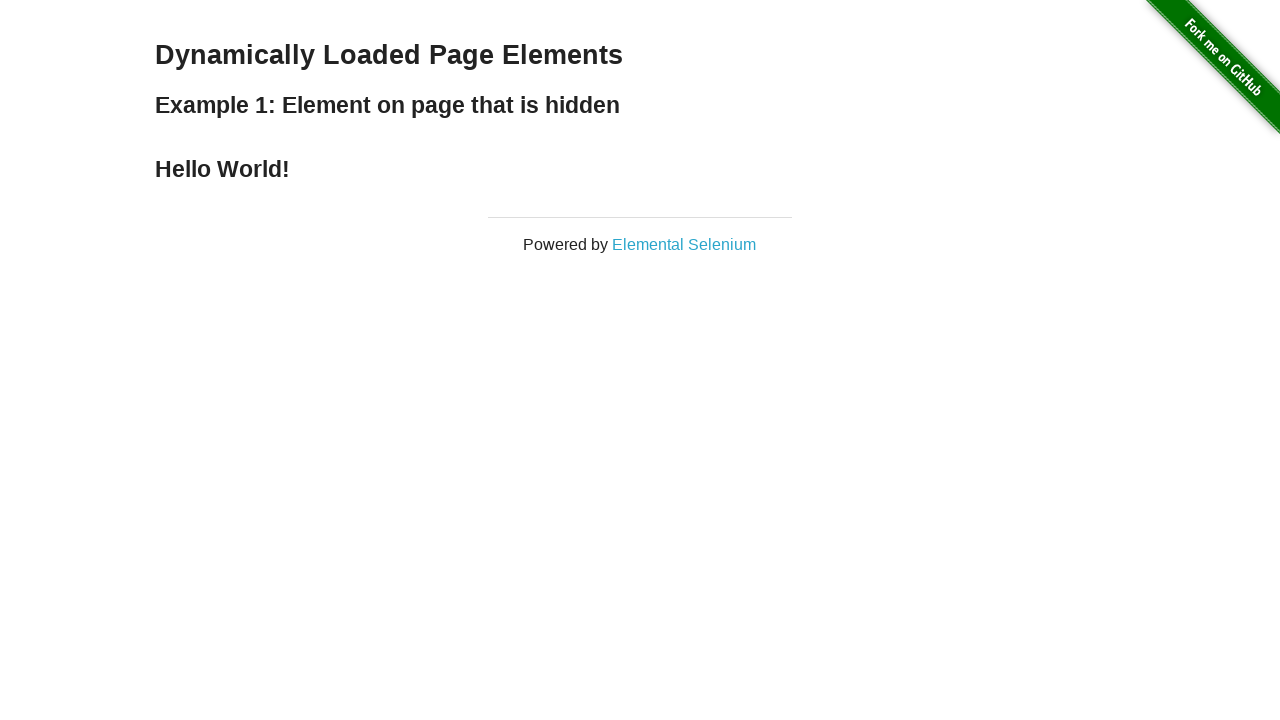

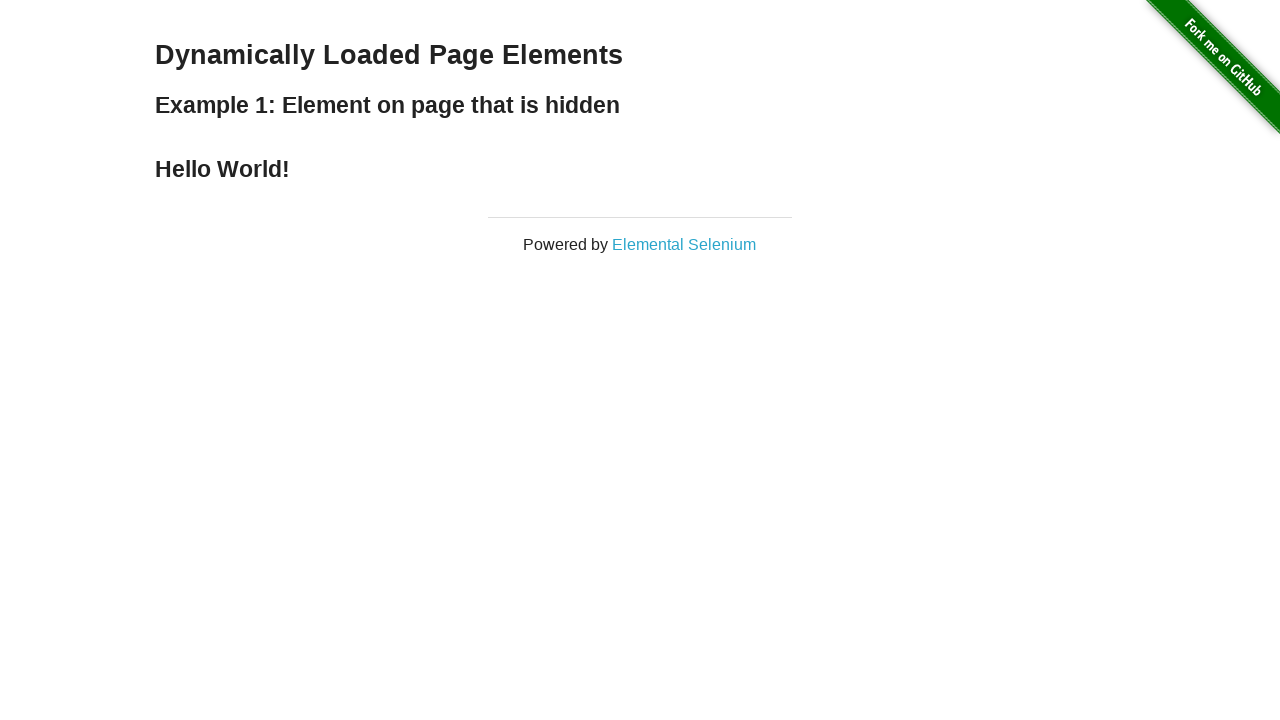